Tests multiple windows functionality by clicking a link that opens a new window and verifying content in the new window

Starting URL: https://the-internet.herokuapp.com

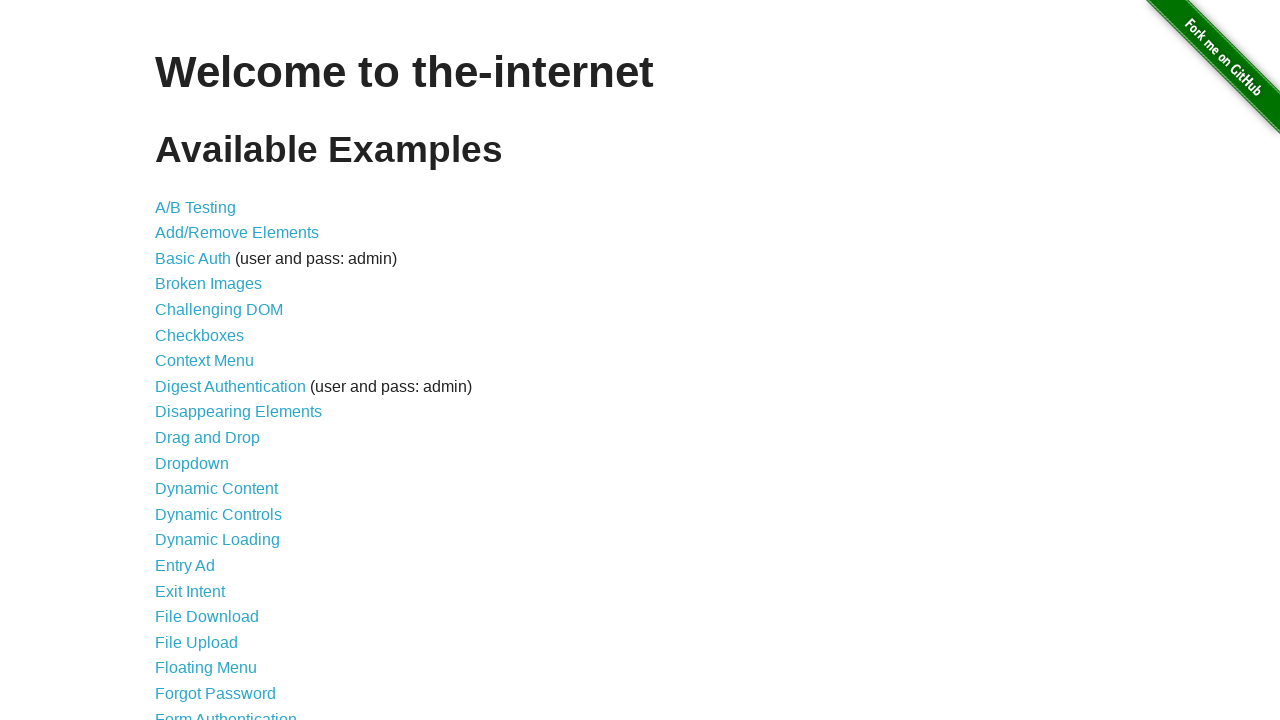

Clicked on Multiple Windows link at (218, 369) on a:has-text('Multiple Windows')
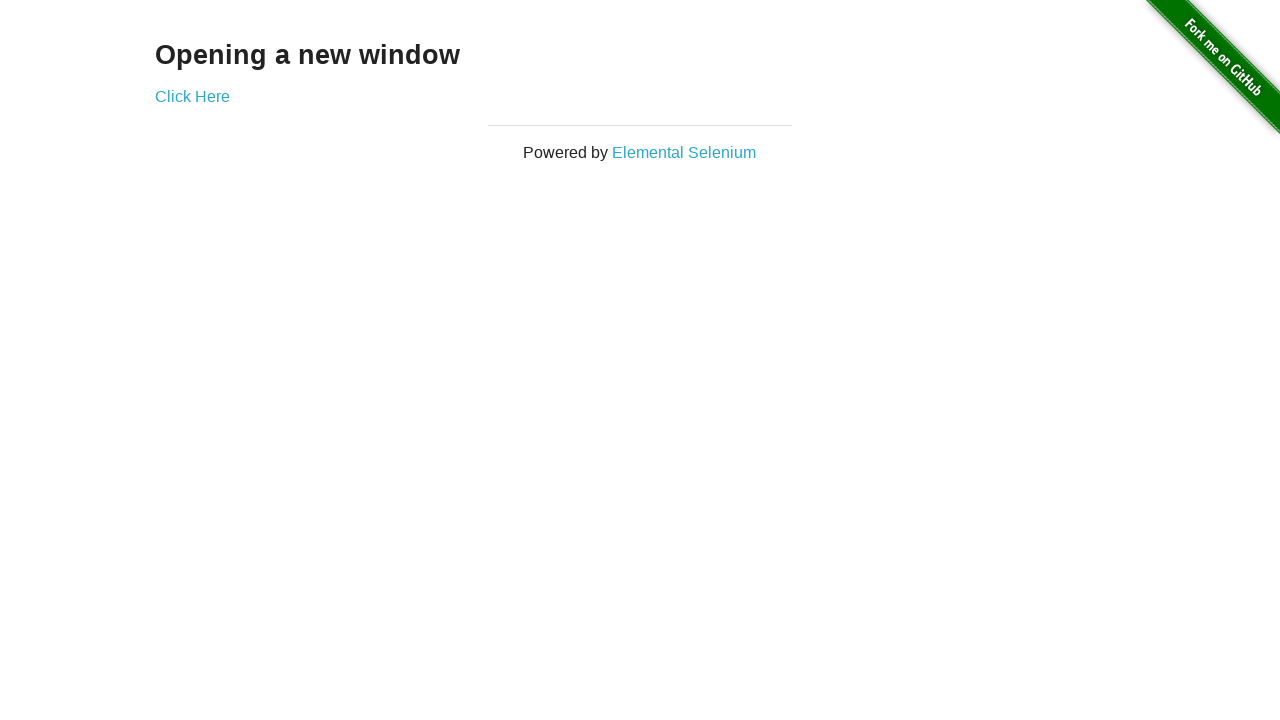

Clicked on Click Here link to open new window at (192, 96) on a:has-text('Click Here')
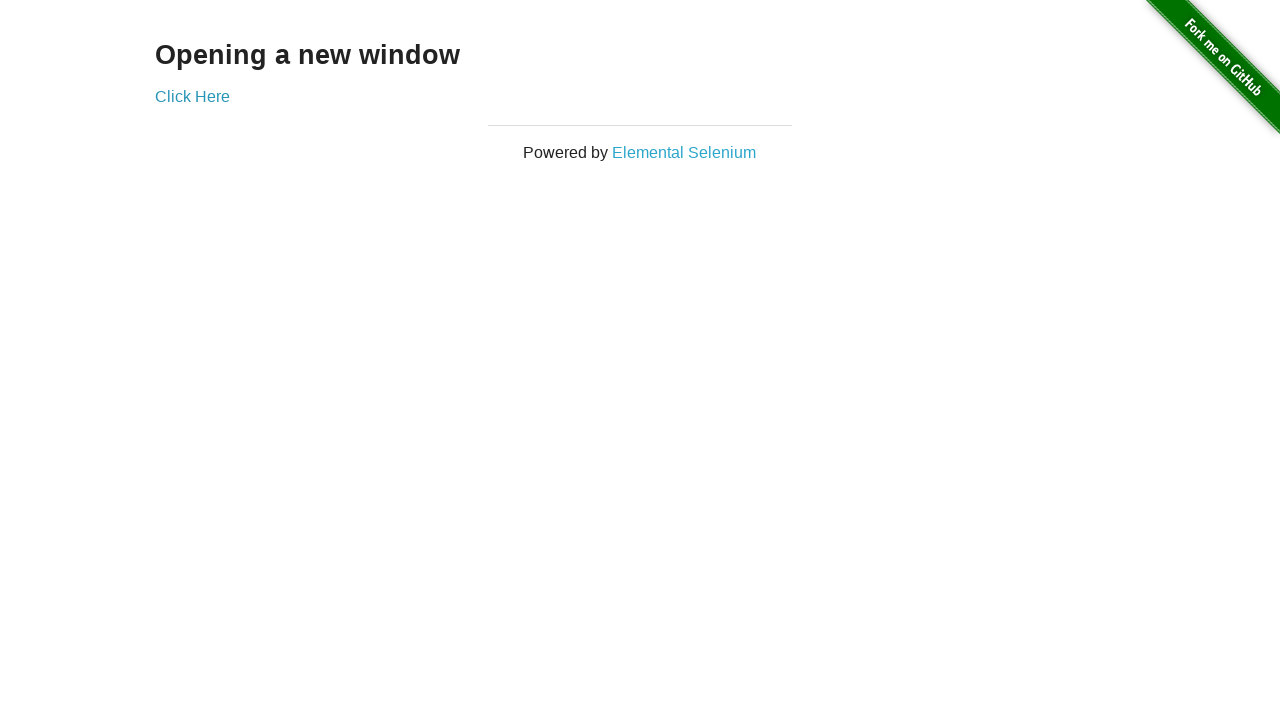

New window opened and captured
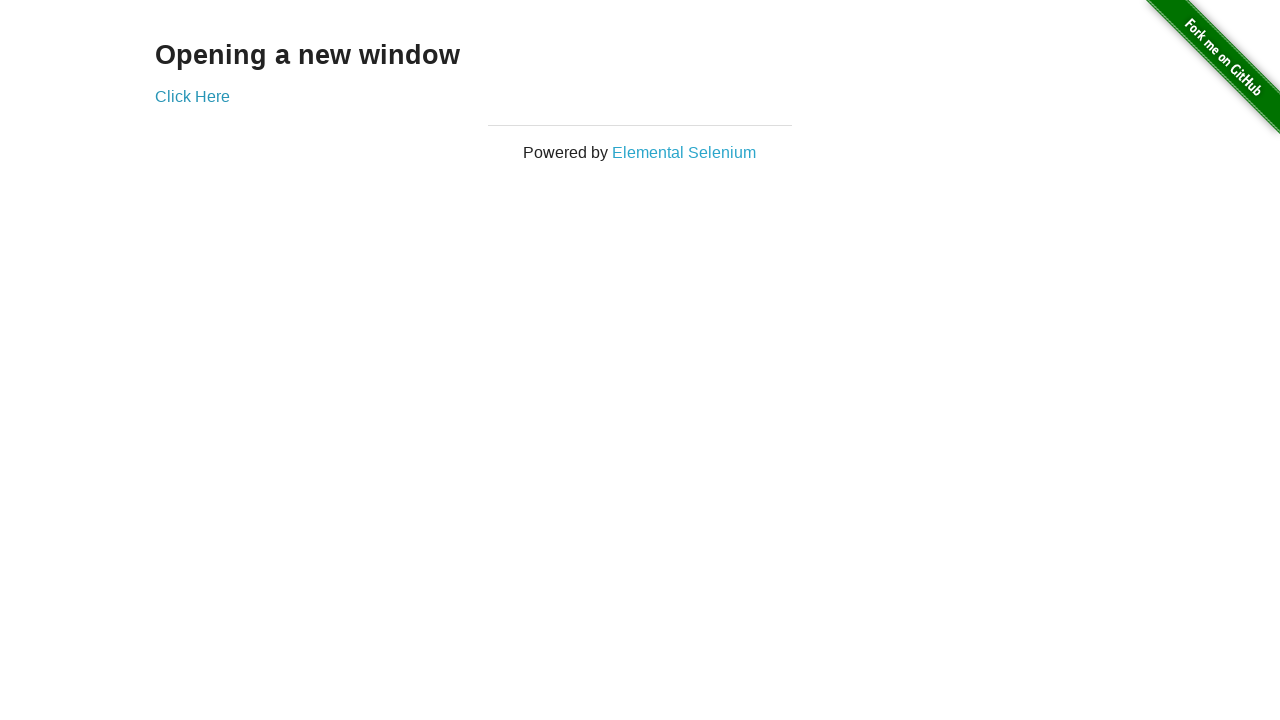

New window page load state completed
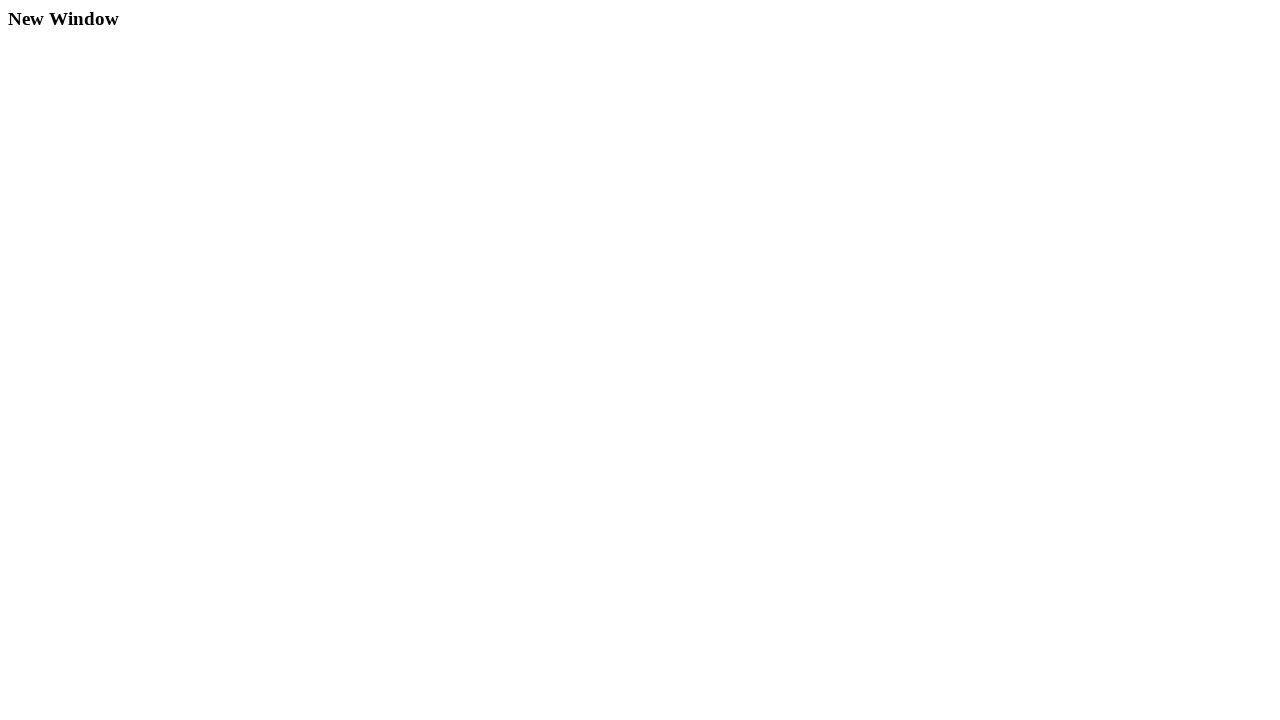

Verified h3 heading is present in new window
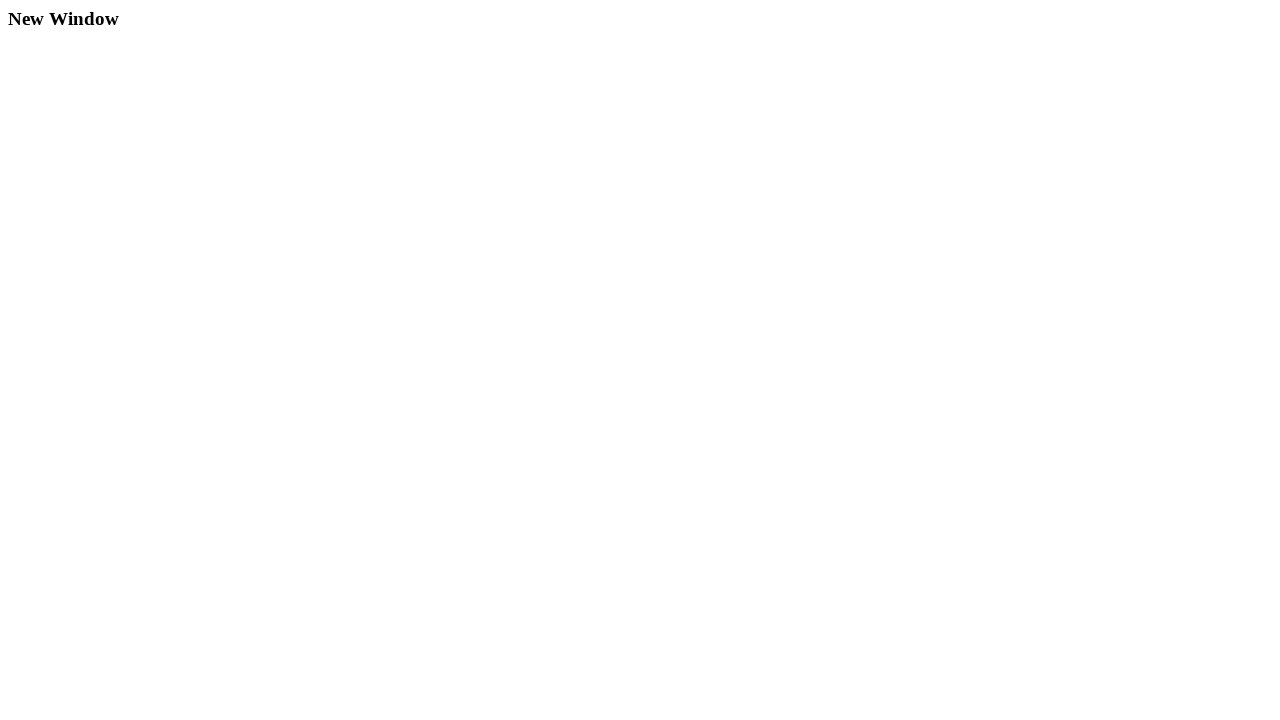

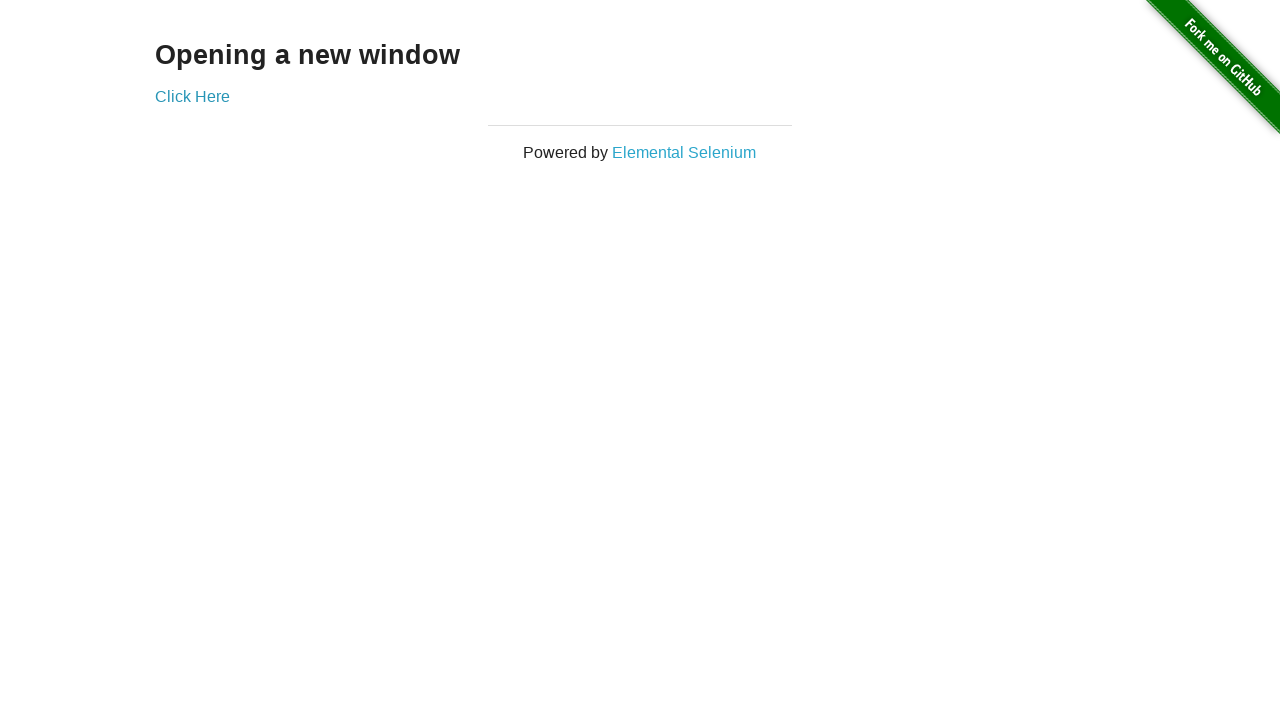